Tests dynamic content loading by clicking a button and waiting for content to appear

Starting URL: https://the-internet.herokuapp.com/dynamic_loading/2

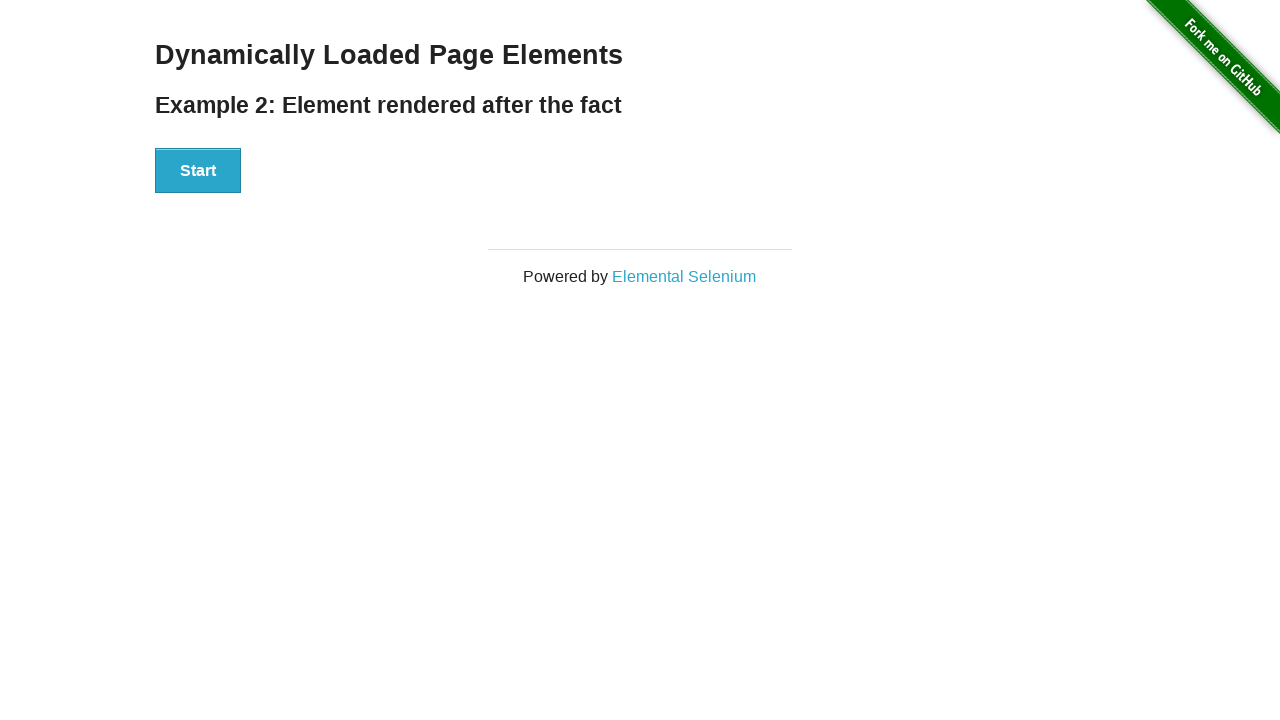

Clicked start button to trigger dynamic content loading at (198, 171) on button
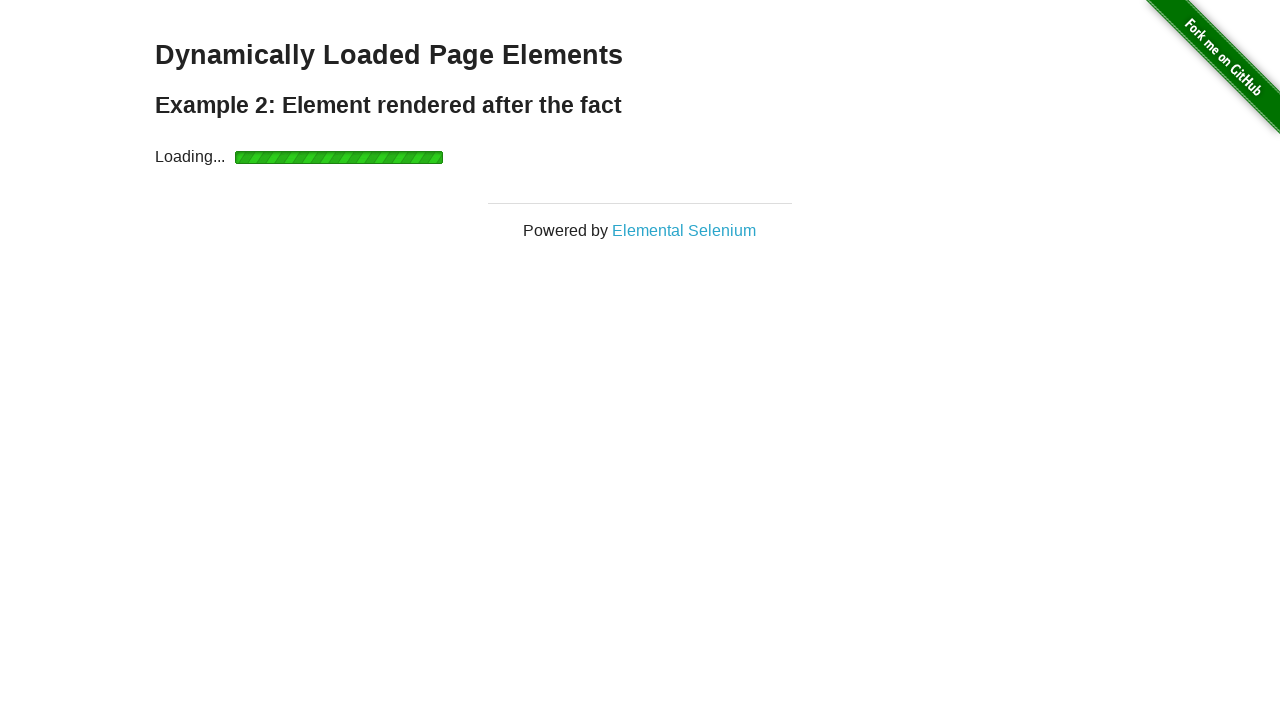

Dynamic content loaded - 'Hello World!' message appeared
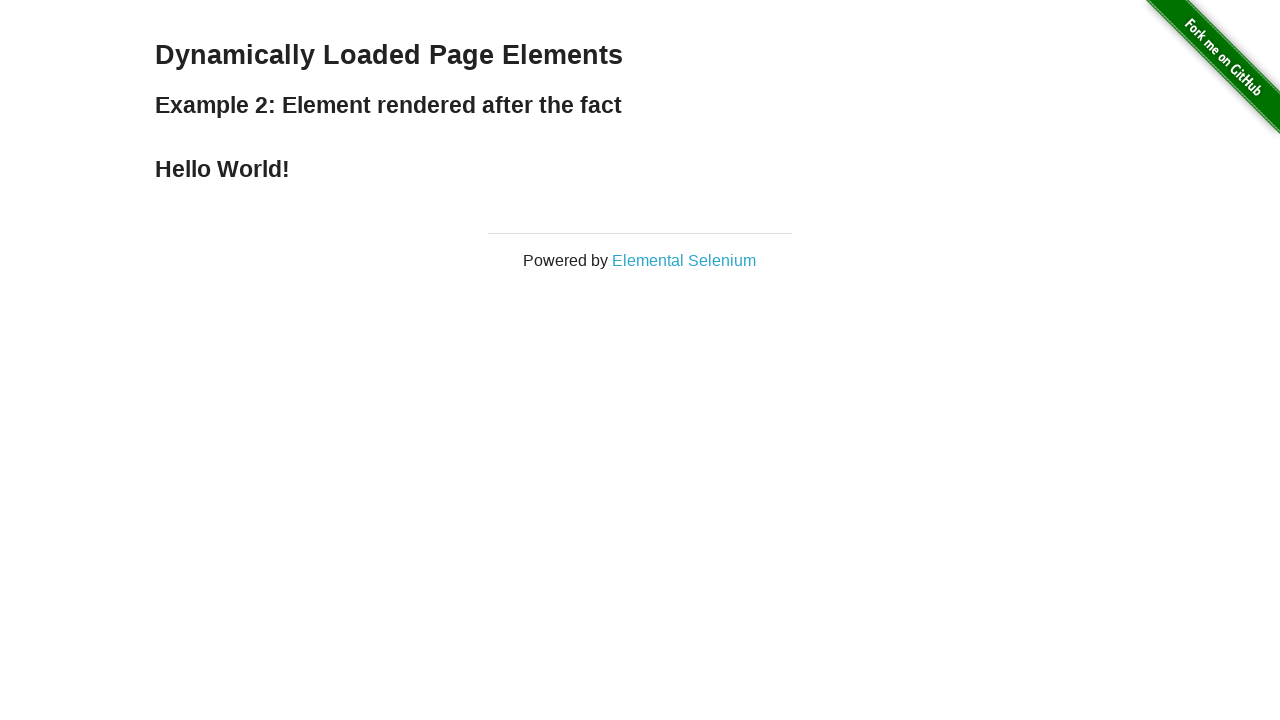

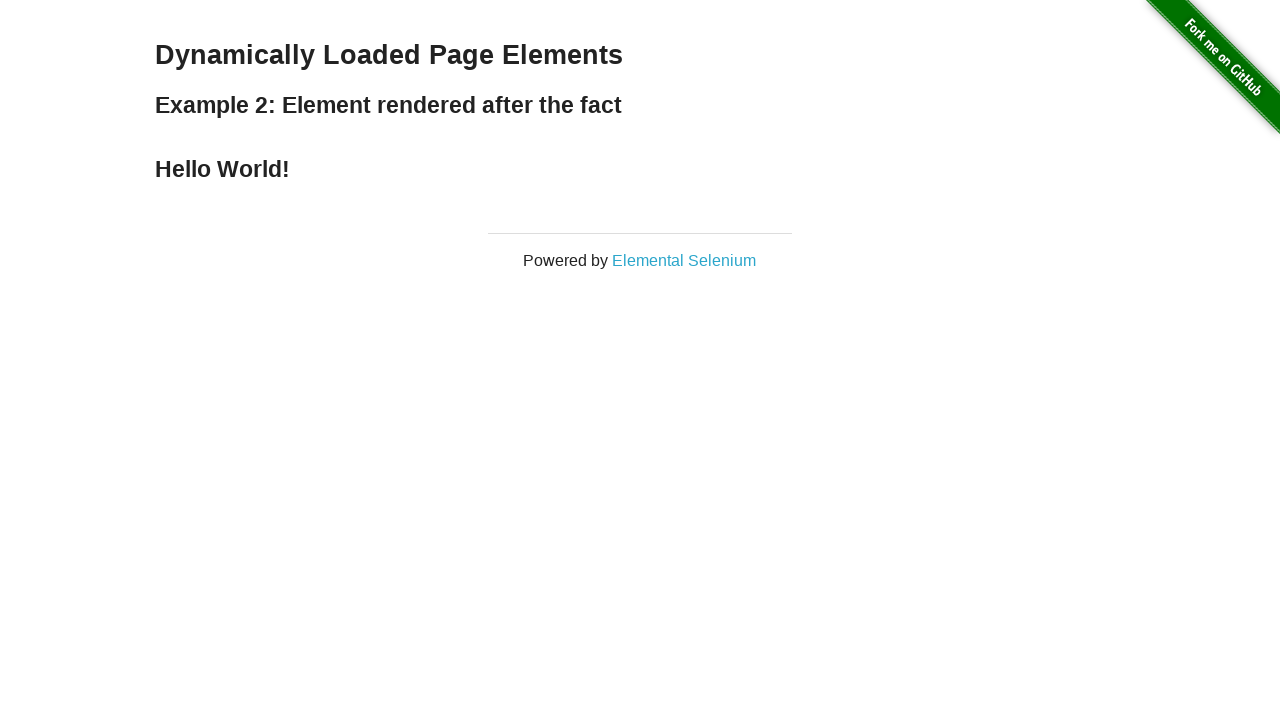